Tests state dropdown functionality by selecting states using different methods (visible text, value, and index), then verifies the final selected option is California.

Starting URL: https://practice.cydeo.com/dropdown

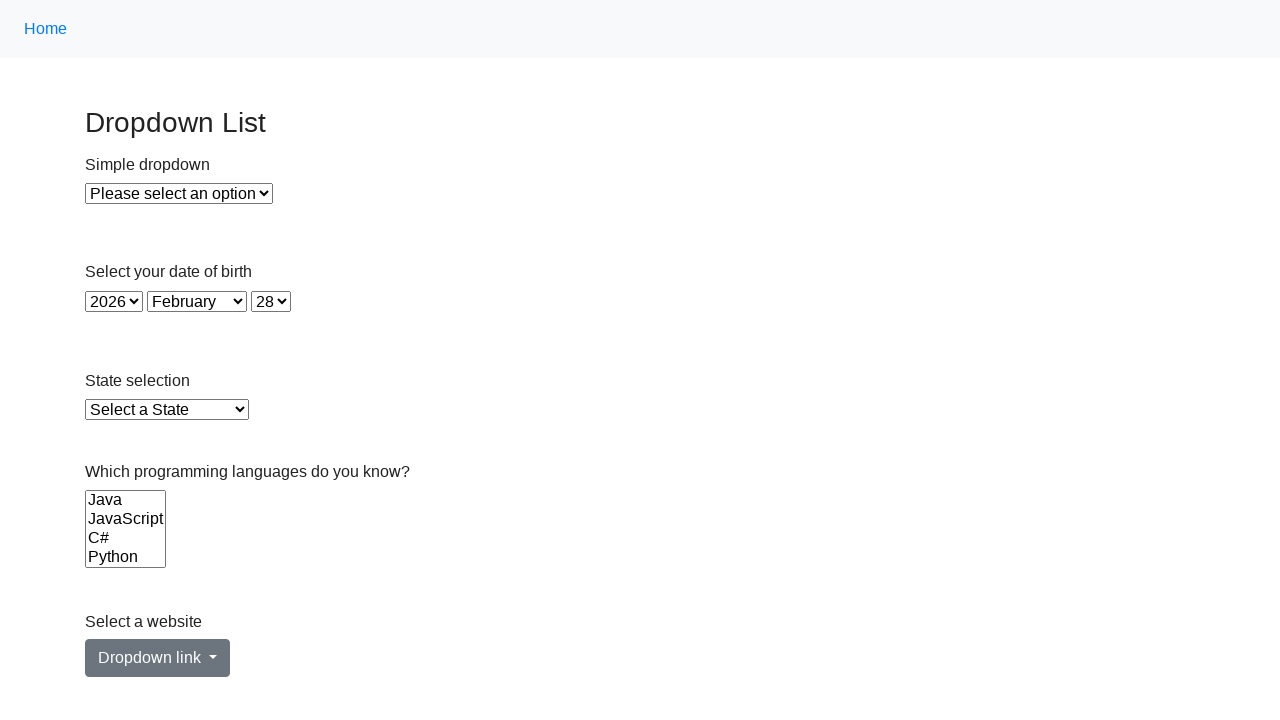

Selected Illinois from state dropdown using visible text on select#state
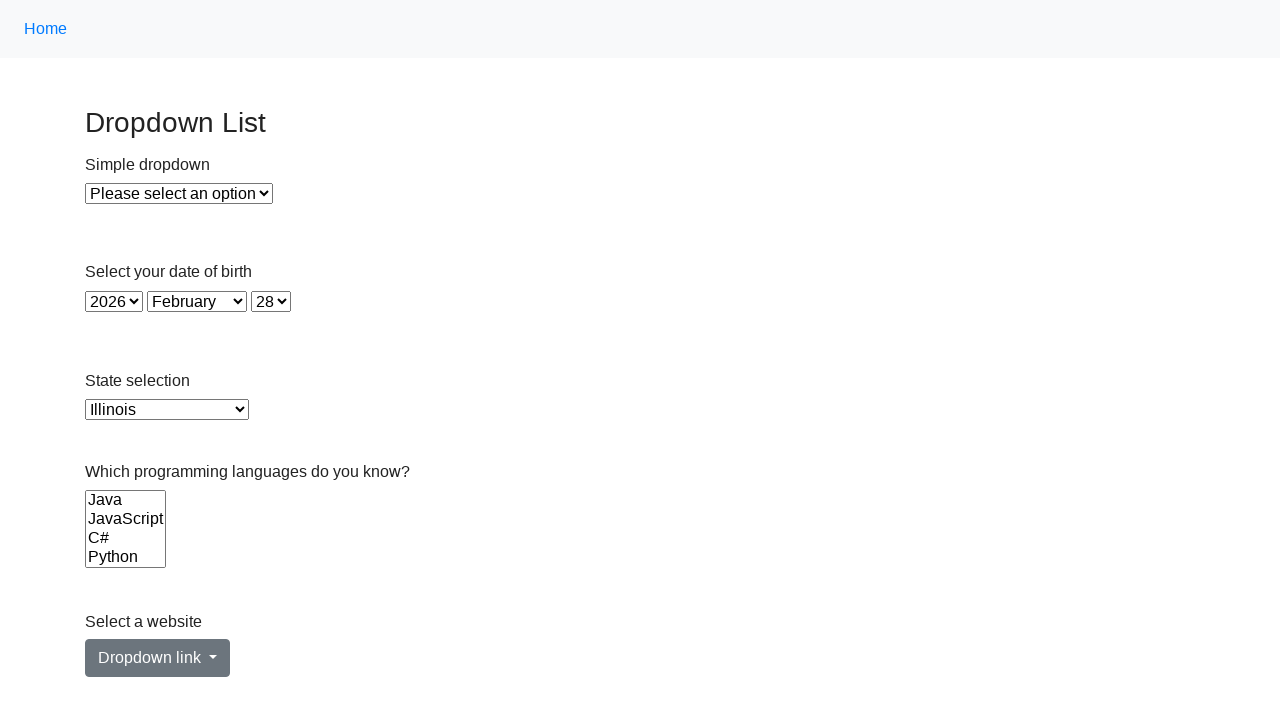

Selected Virginia from state dropdown using value 'VA' on select#state
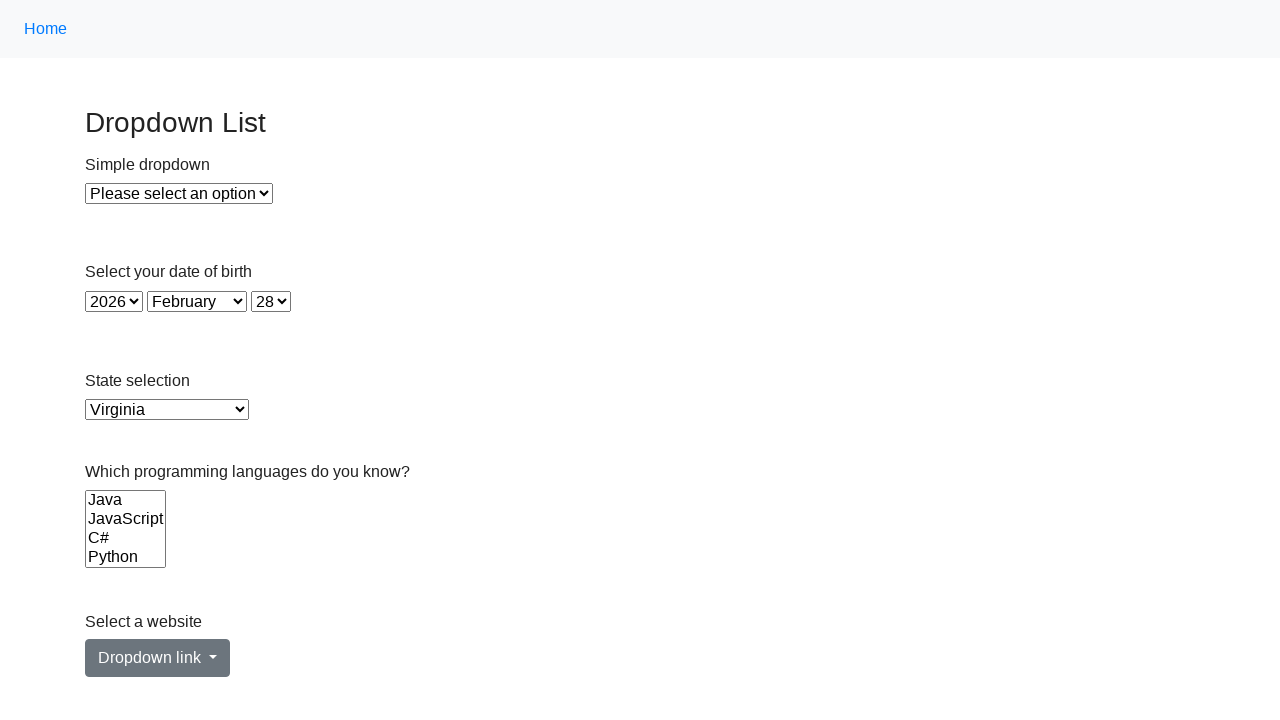

Selected California from state dropdown using index 5 on select#state
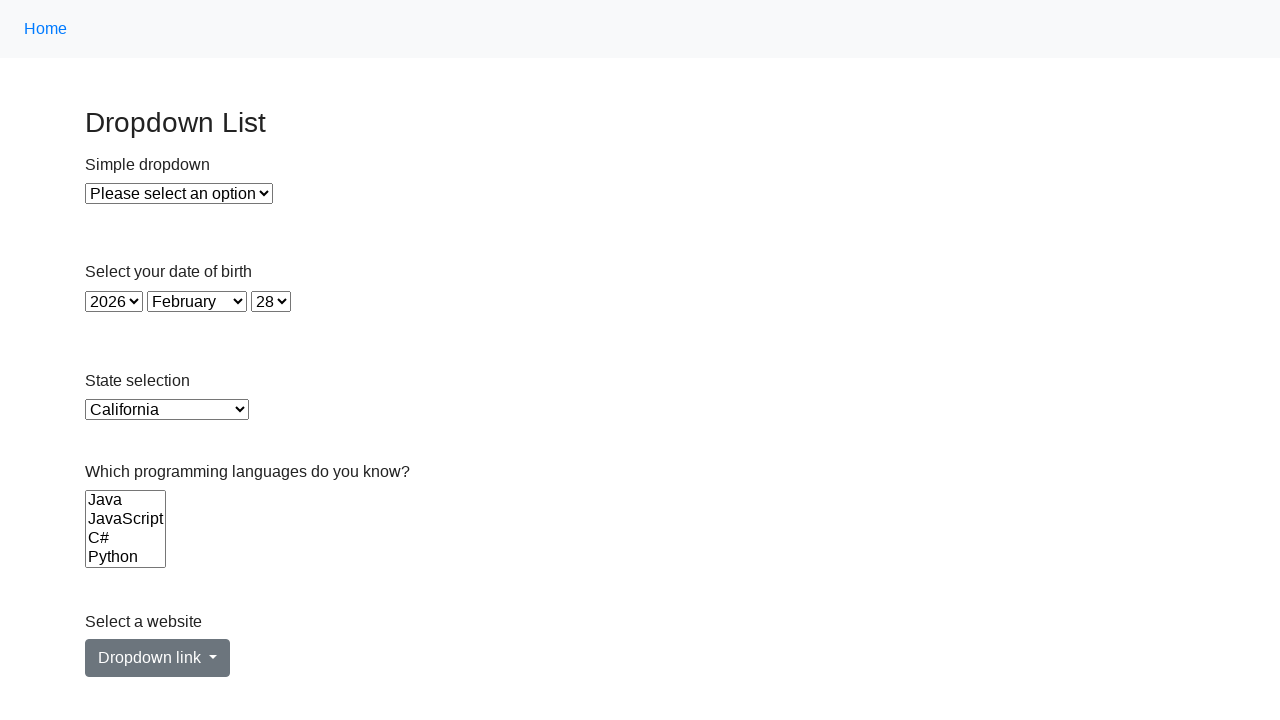

Retrieved selected value from state dropdown
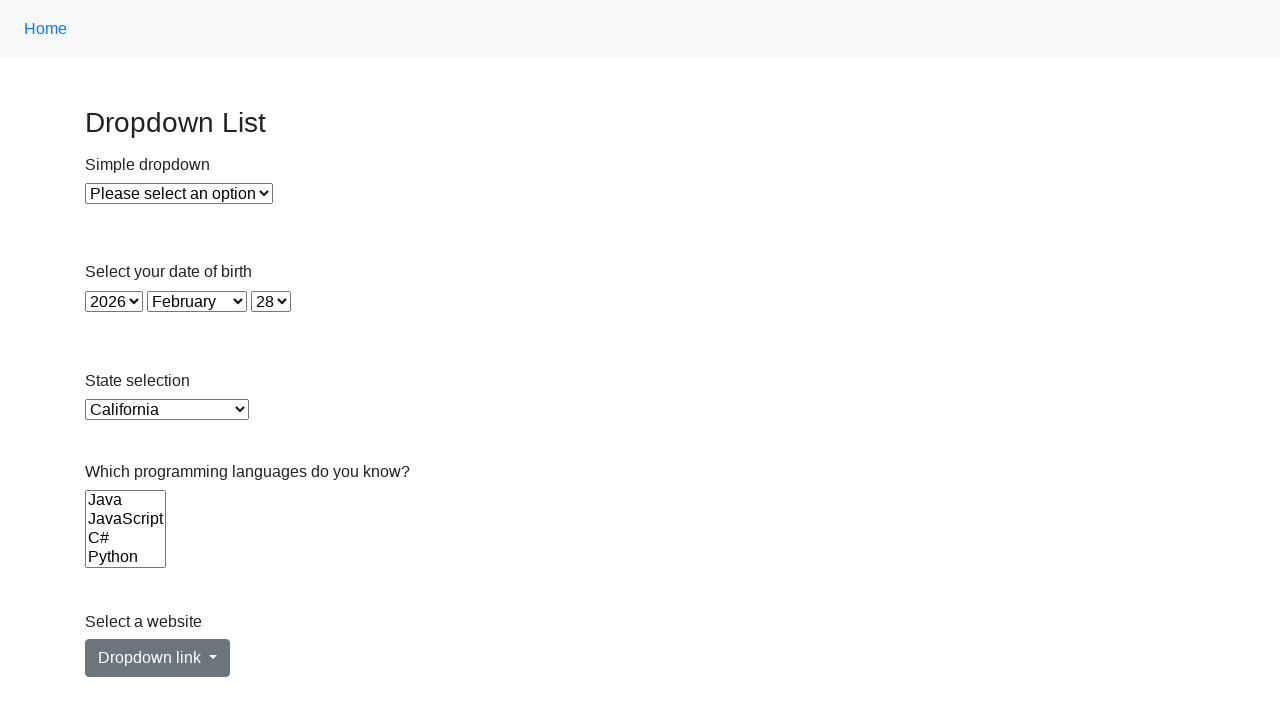

Retrieved selected text from state dropdown
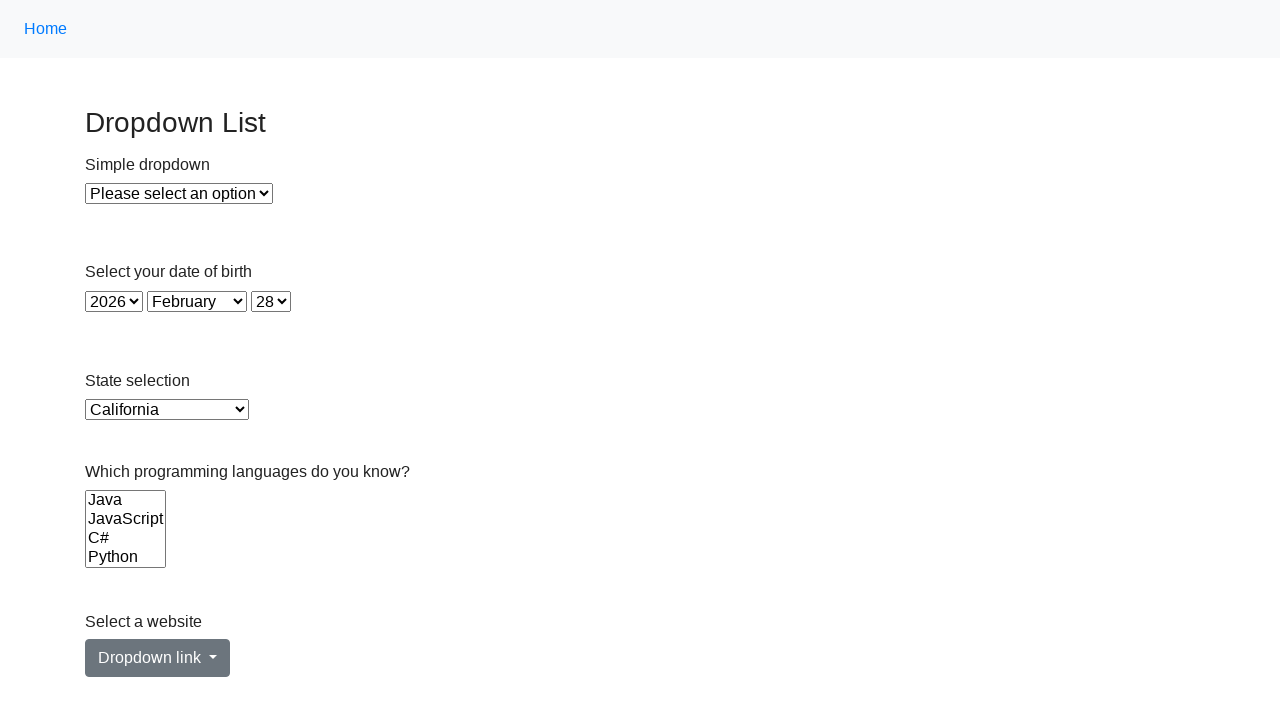

Verified final selected option is 'California'
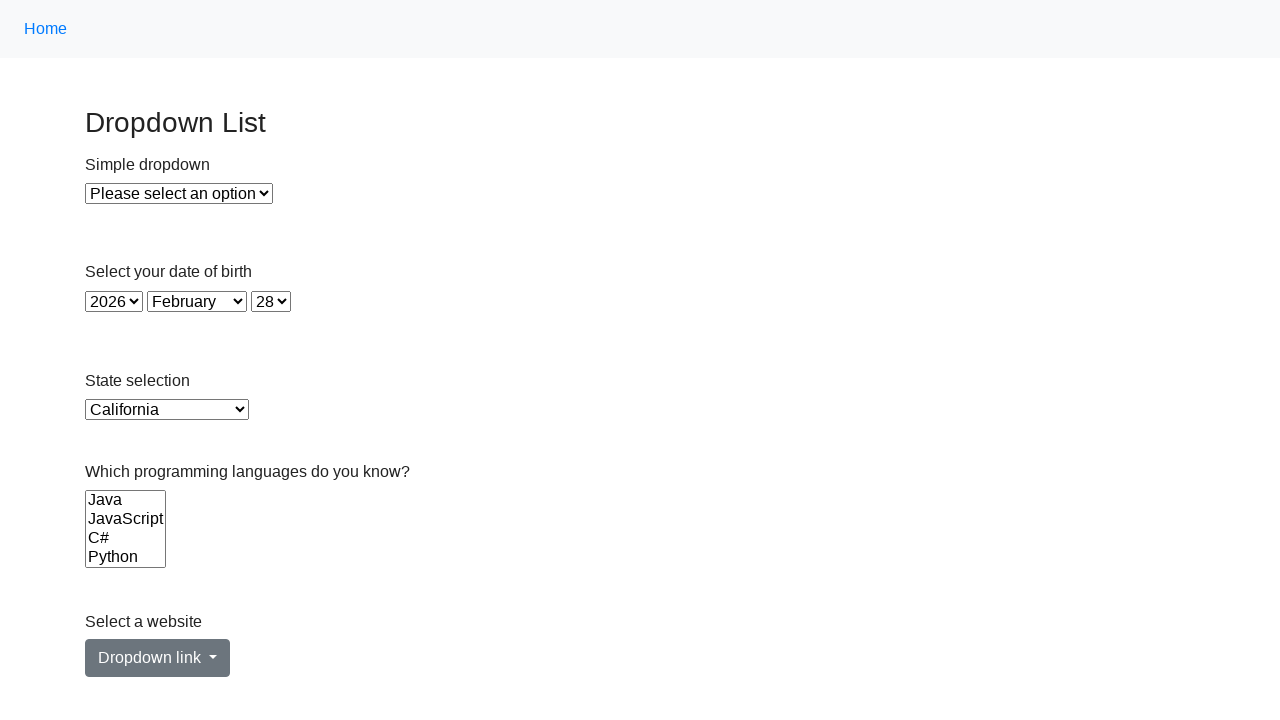

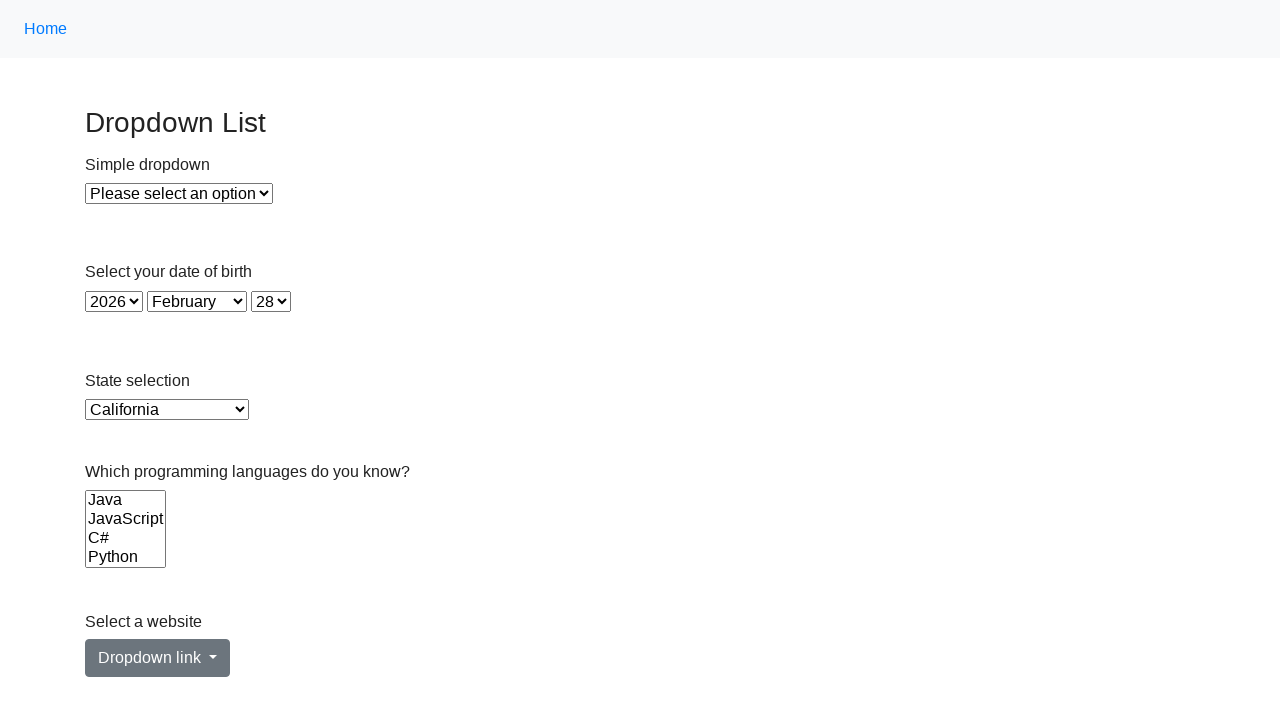